Tests that entering an invalid email format triggers a field error by checking for error class on the input

Starting URL: https://demoqa.com/text-box

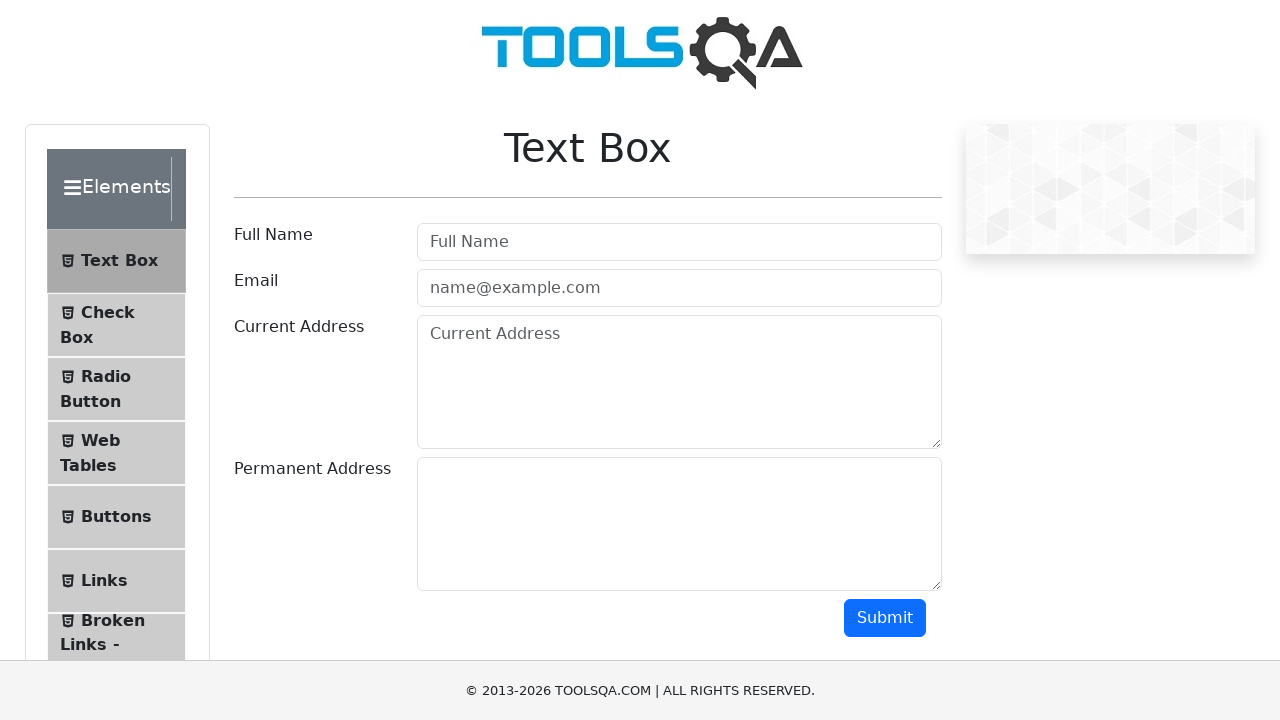

Filled email field with invalid format 'example.com' on #userEmail
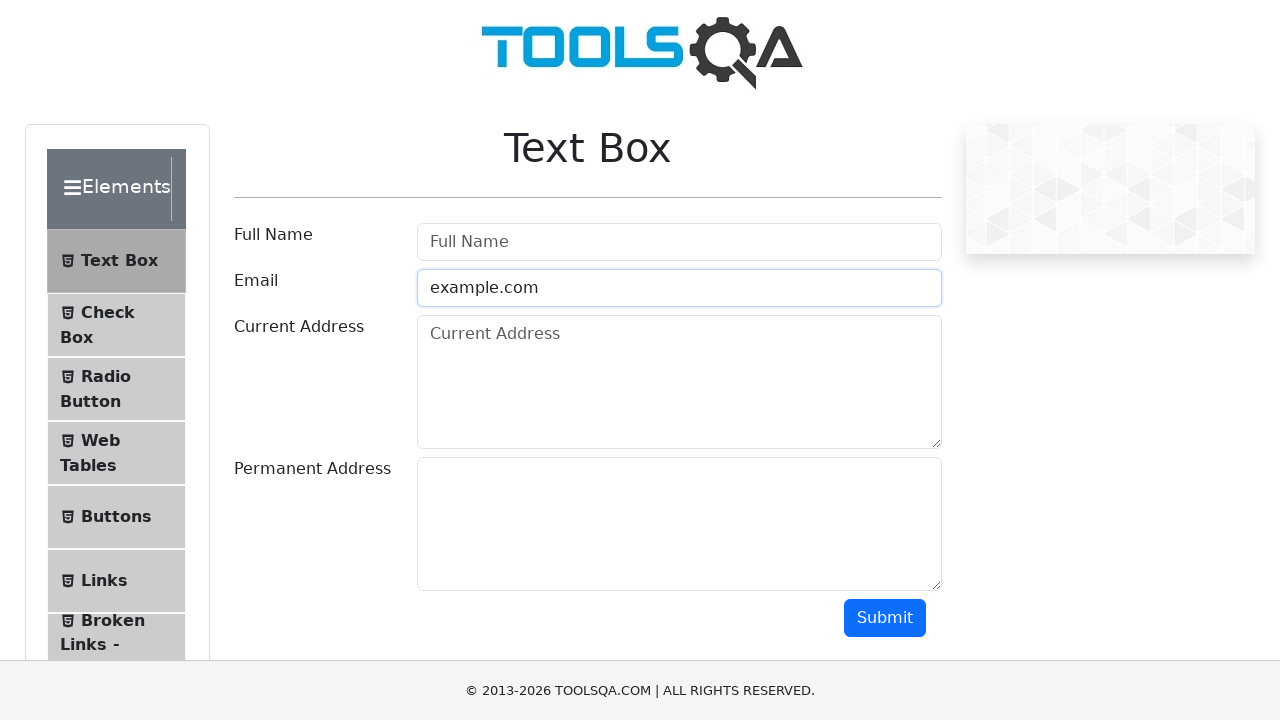

Located submit button
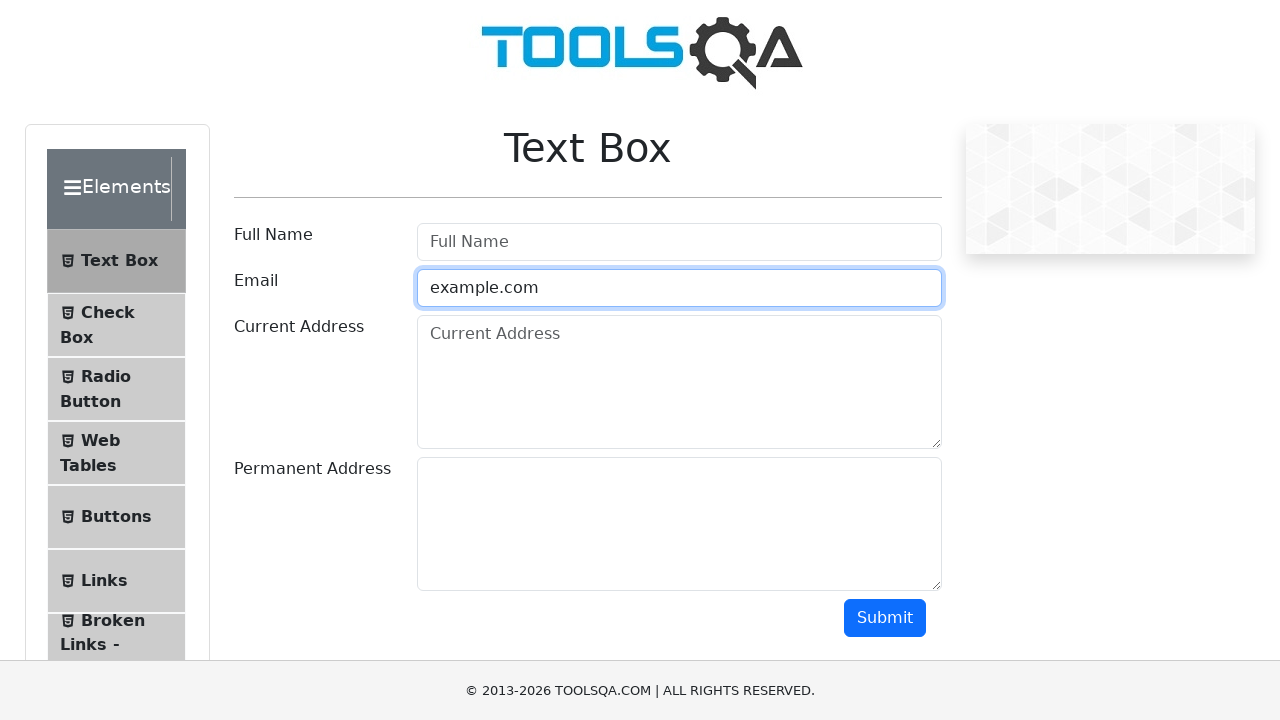

Scrolled submit button into view
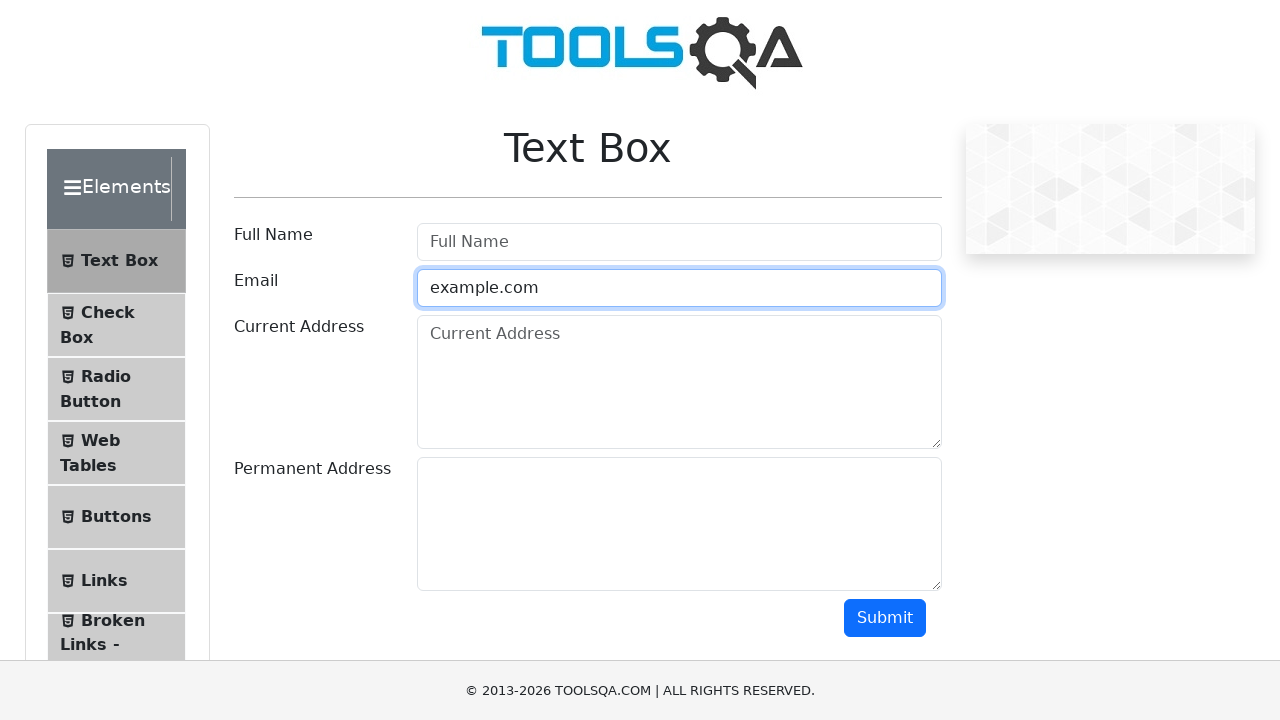

Clicked submit button at (885, 618) on #submit
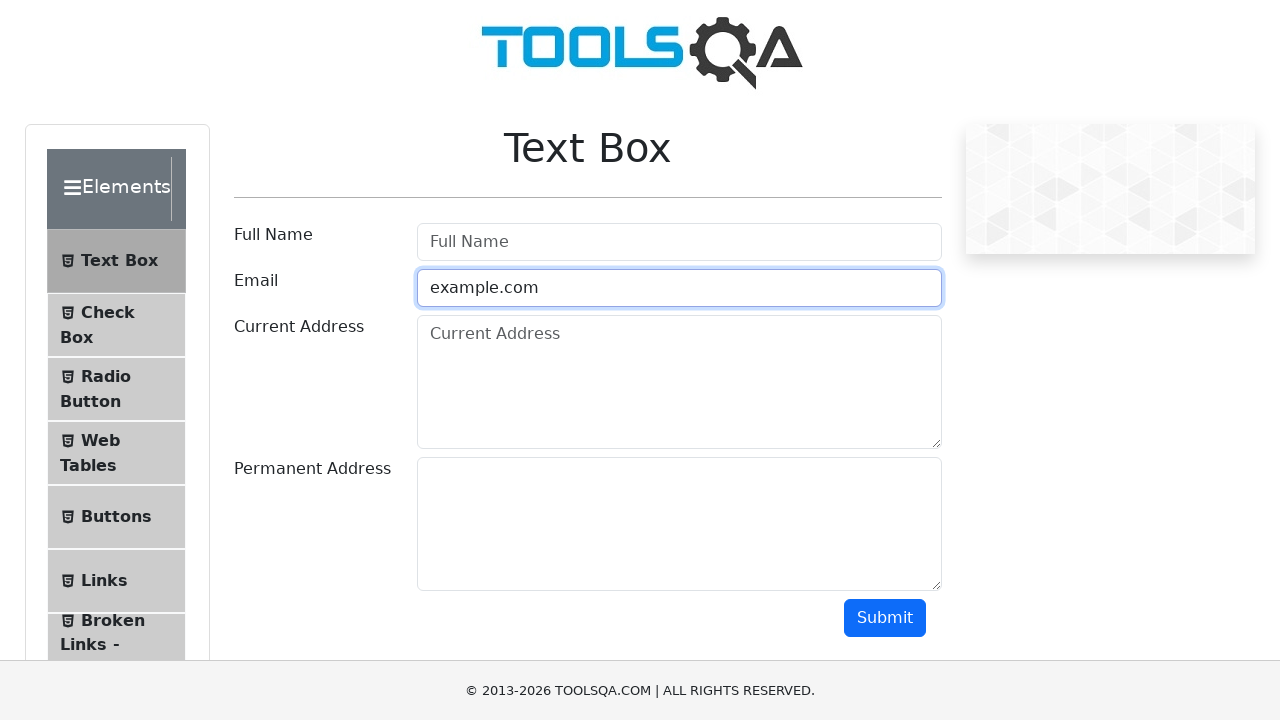

Verified email field has field-error class indicating validation error
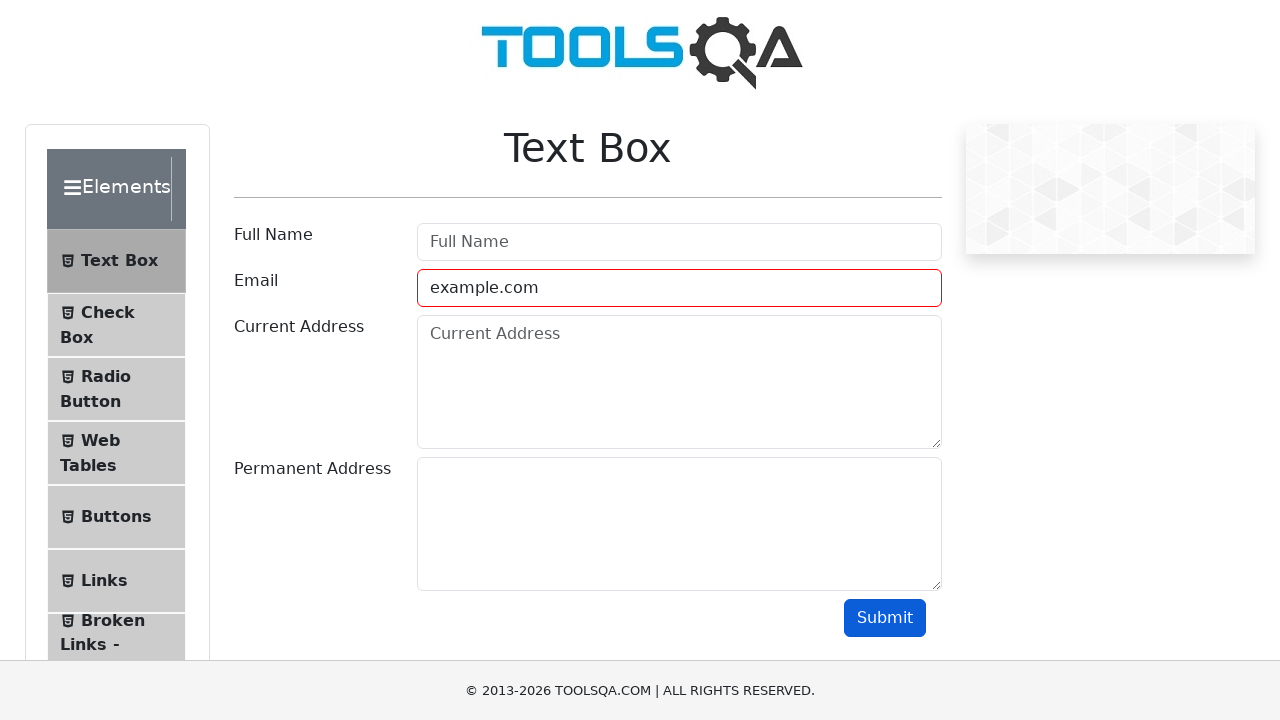

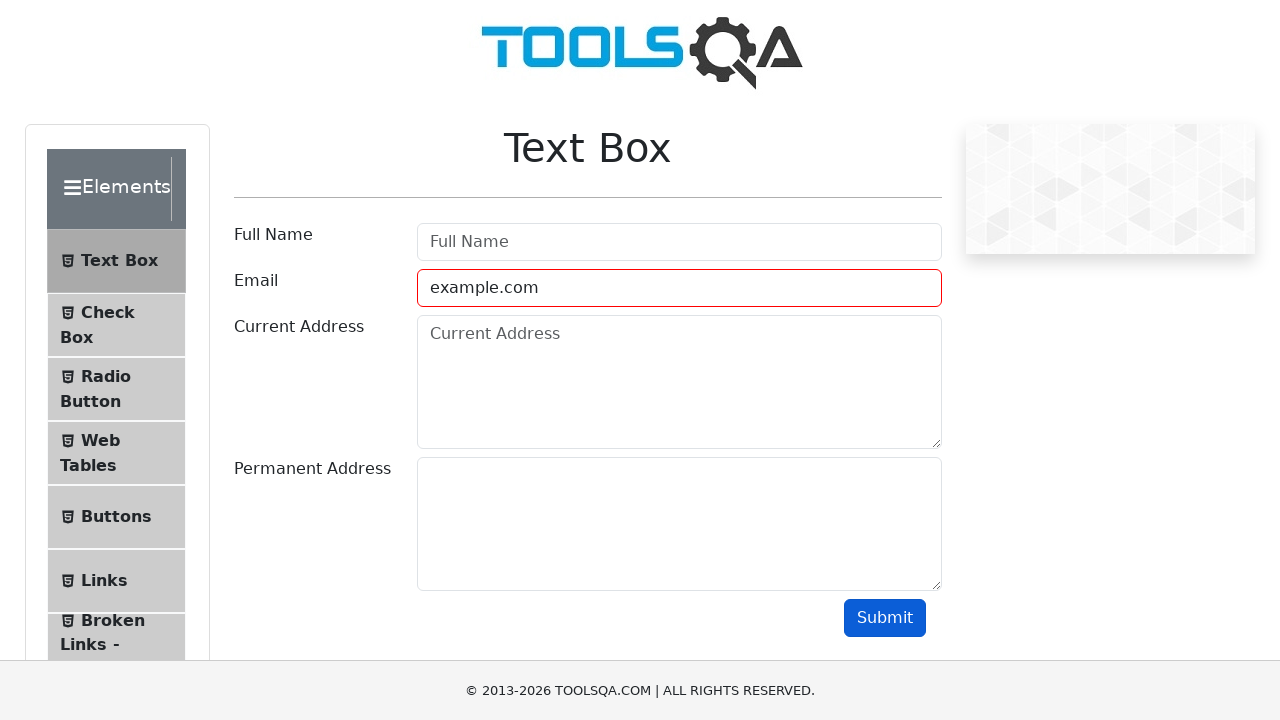